Tests mortgage calculator by filling in property and loan details, then verifies the calculated monthly payment amount

Starting URL: https://www.mortgagecalculator.org/

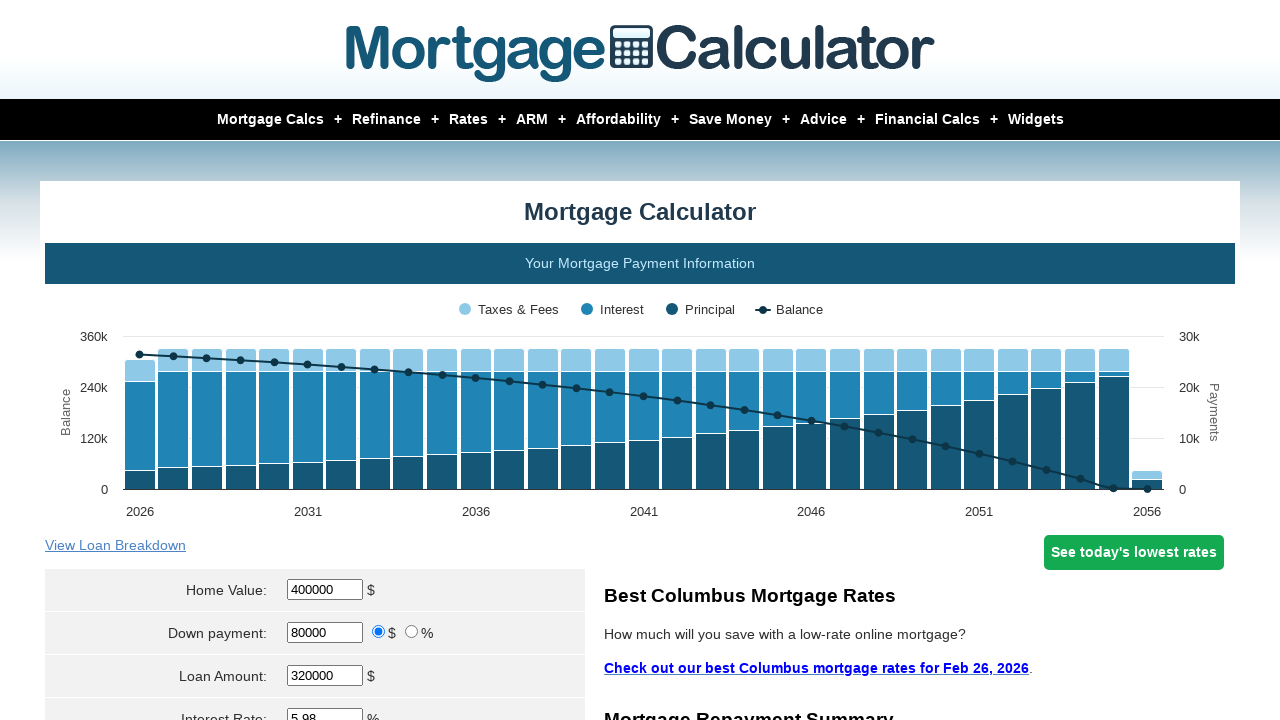

Filled home value field with $300,000 on #homeval
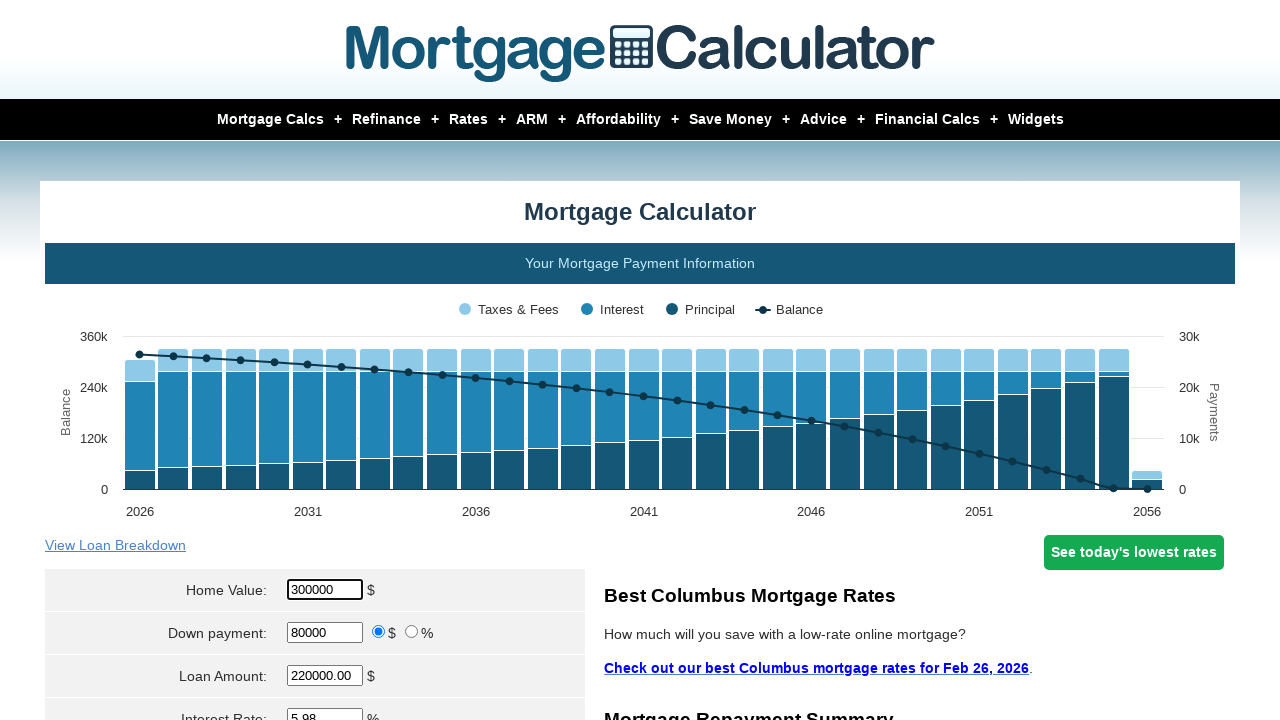

Filled down payment field with $60,000 on #downpayment
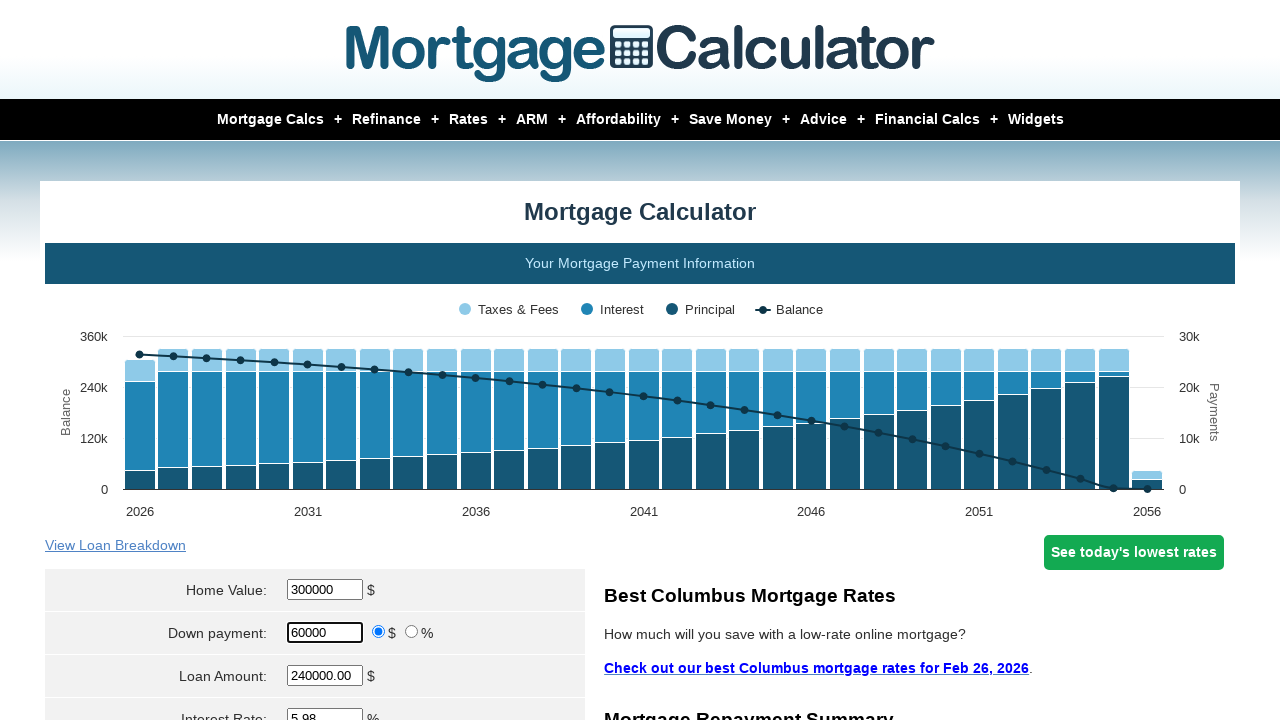

Selected dollar amount option for down payment at (379, 632) on xpath=//input[@name='param[downpayment_type]'][@value='money']
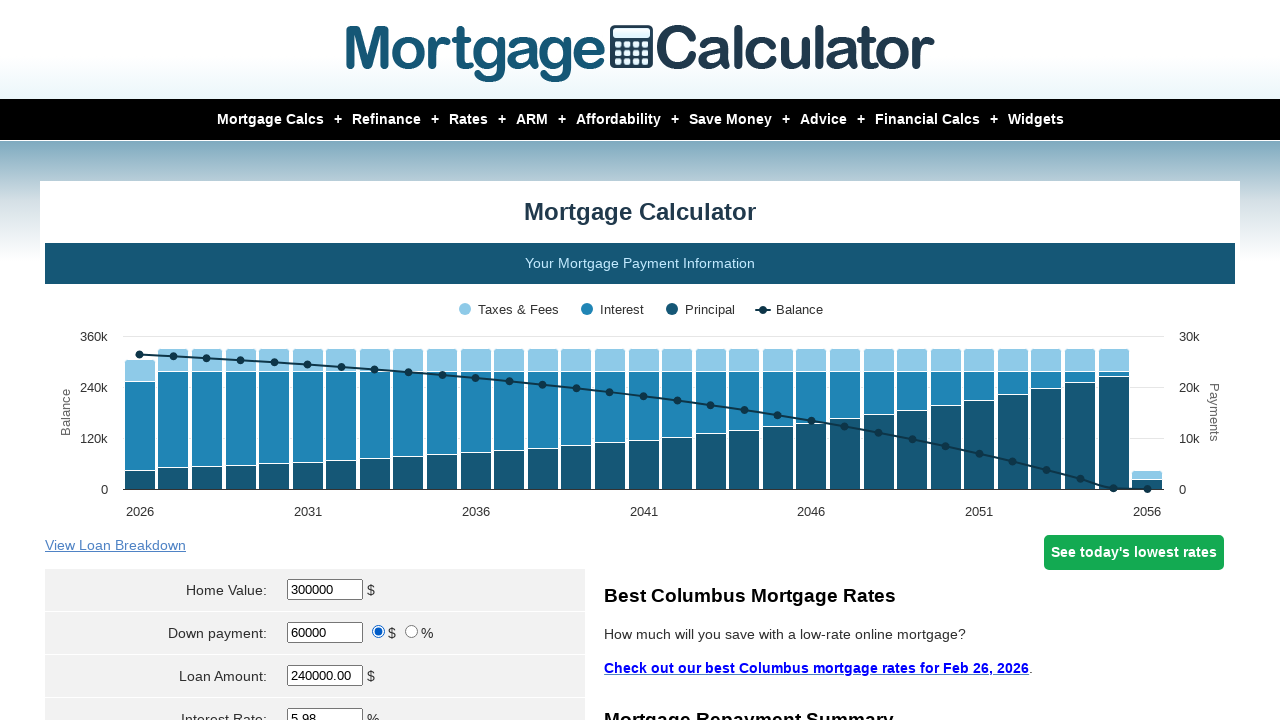

Filled loan amount field with $240,000 on #loanamt
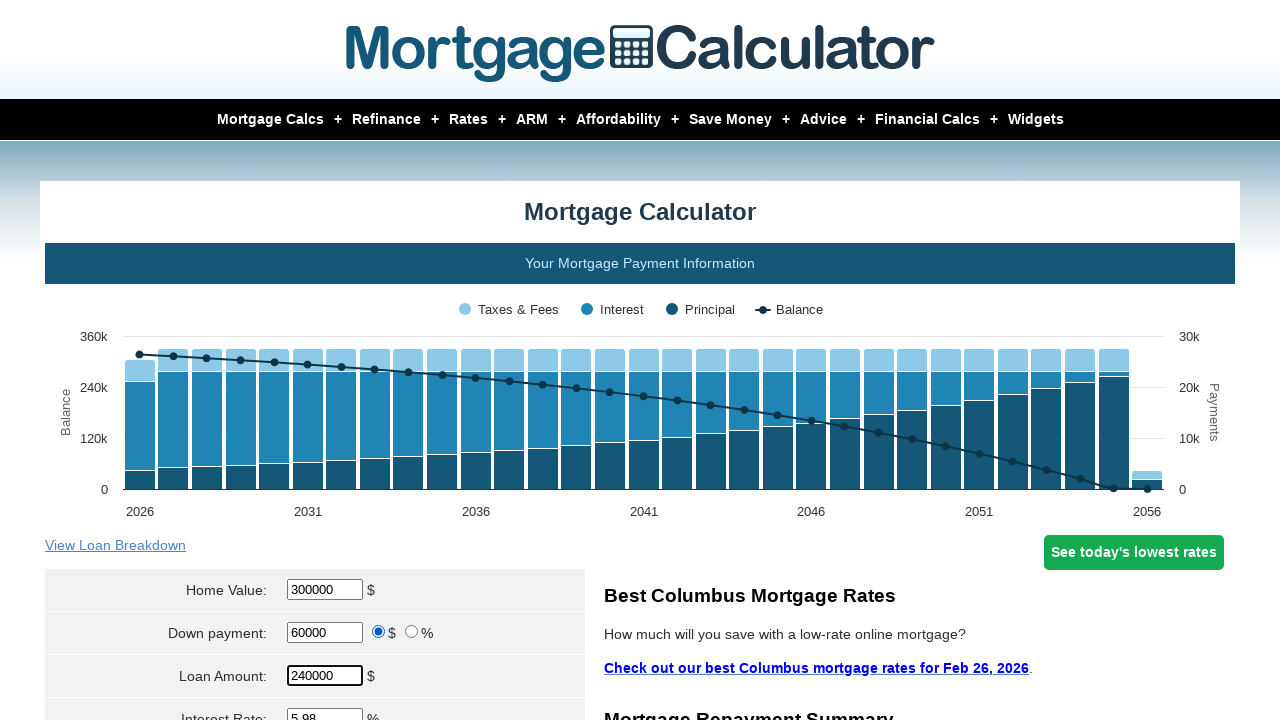

Filled interest rate field with 3% on #intrstsrate
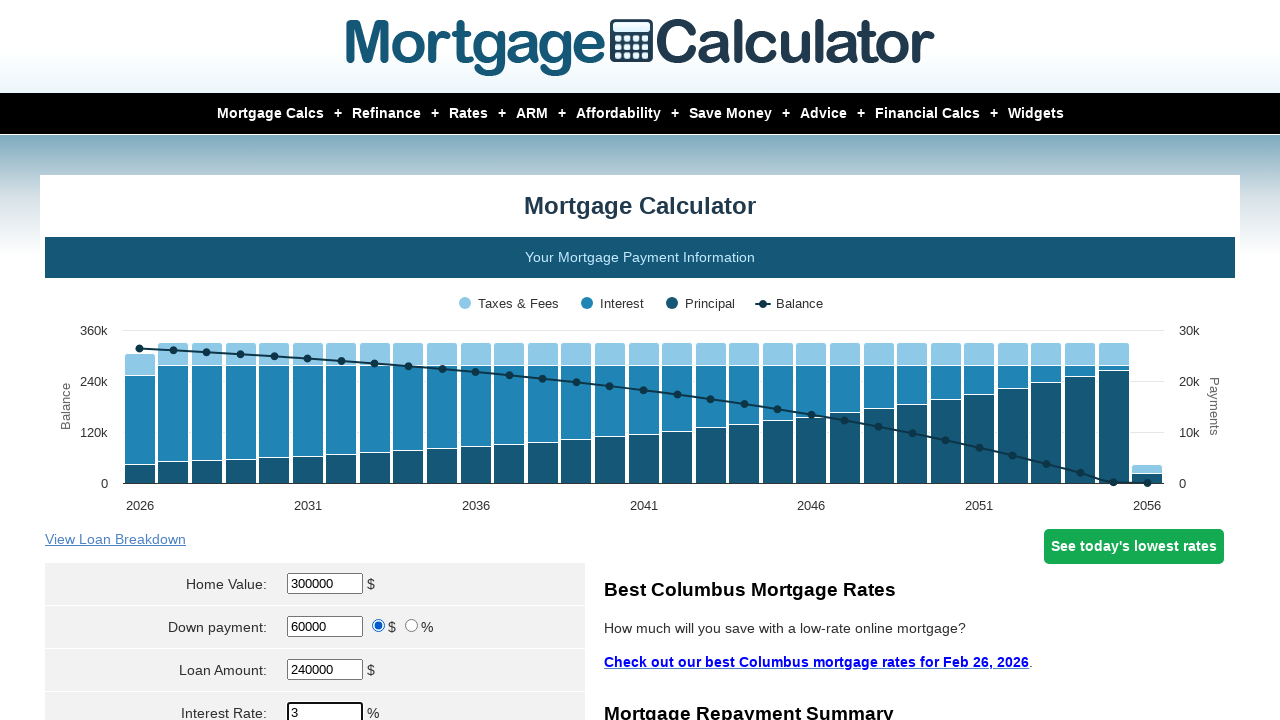

Filled loan term field with 30 years on #loanterm
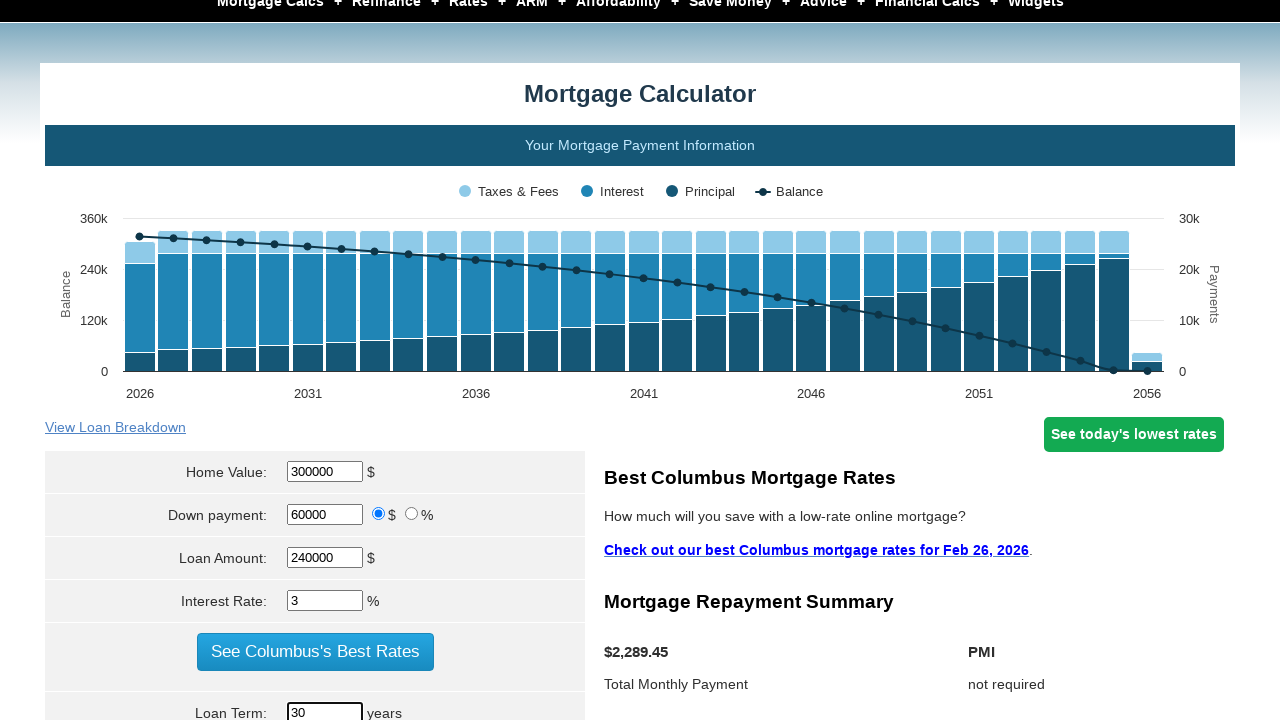

Selected November as start month on select[name='param[start_month]']
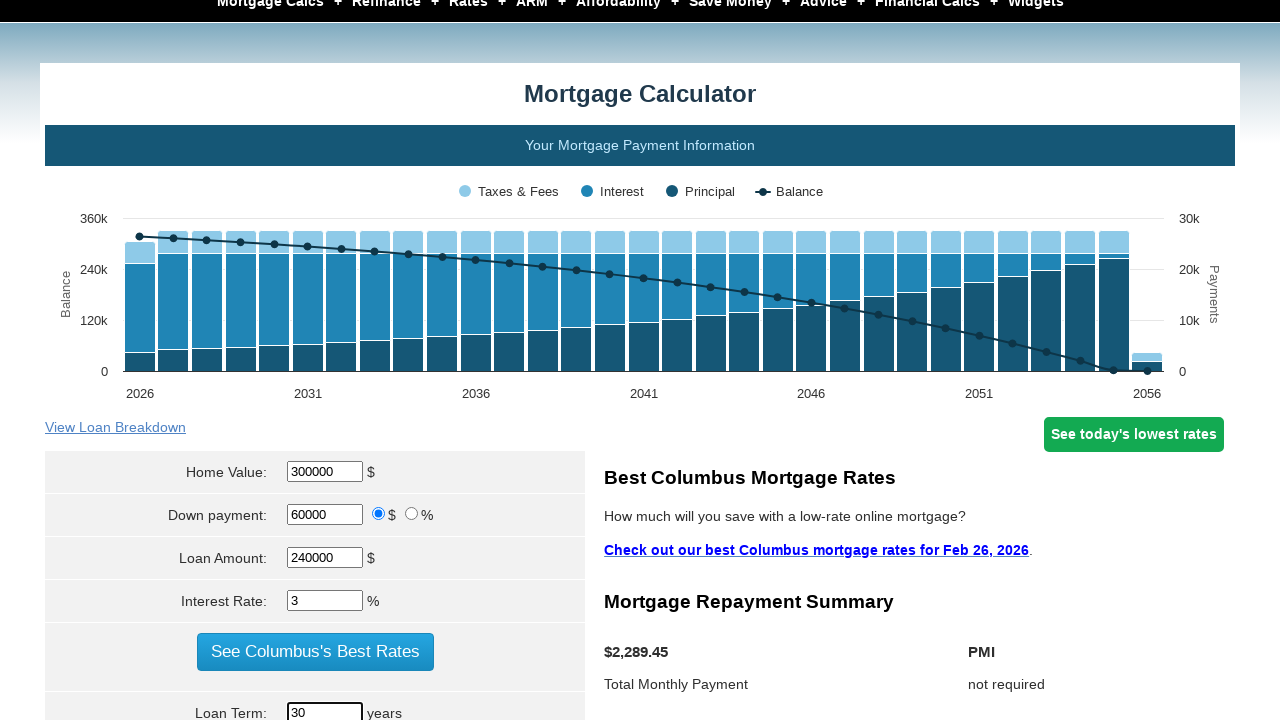

Filled start year field with 2021 on #start_year
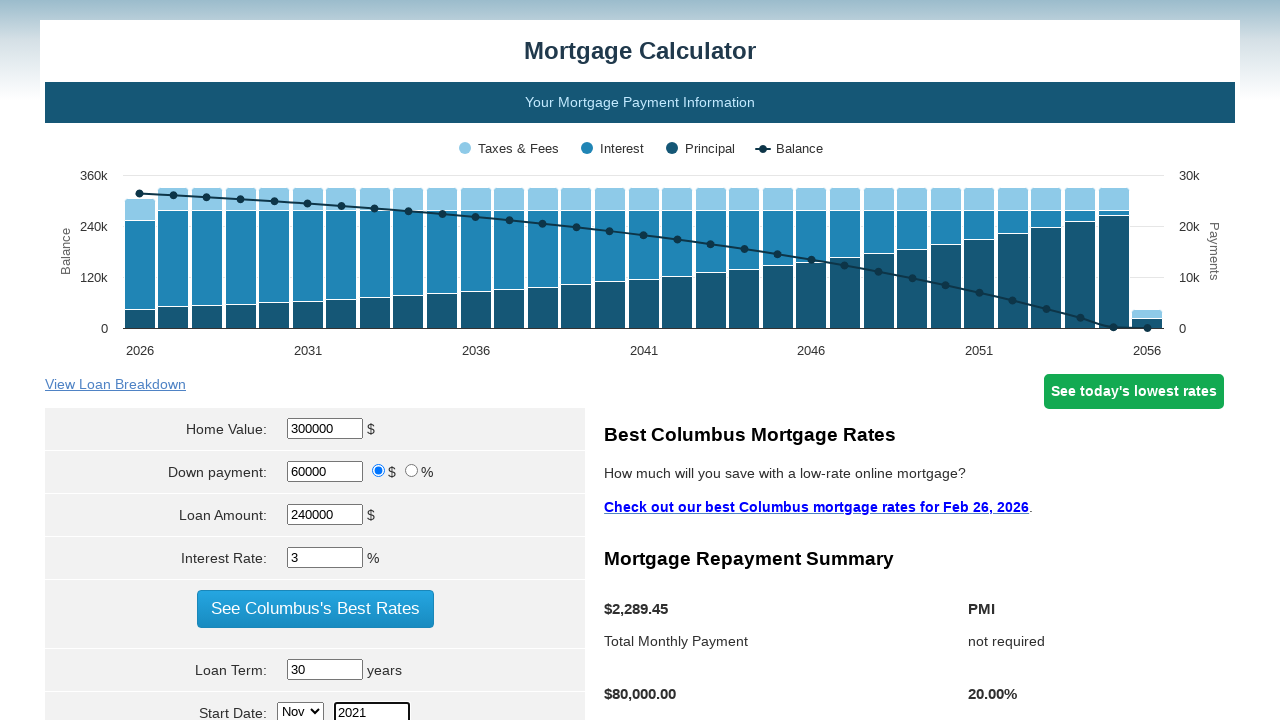

Filled property tax field with $5,000 on #pptytax
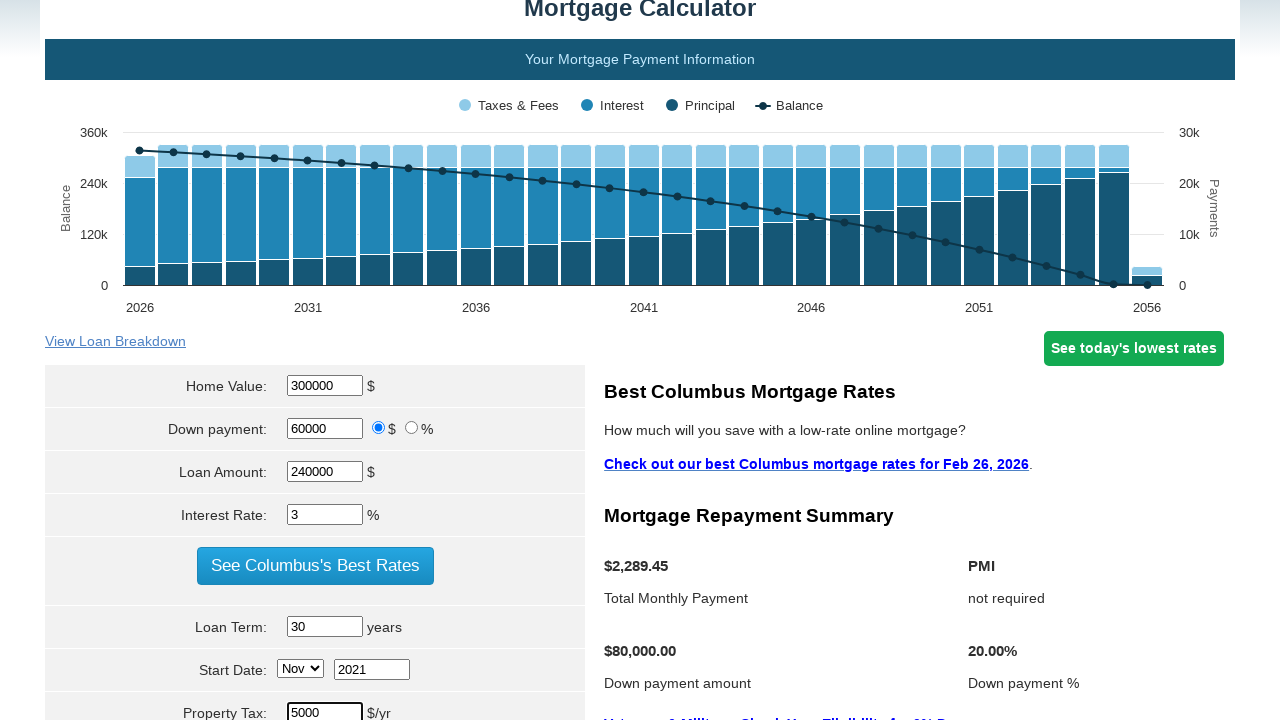

Filled PMI field with 0.5% on #pmi
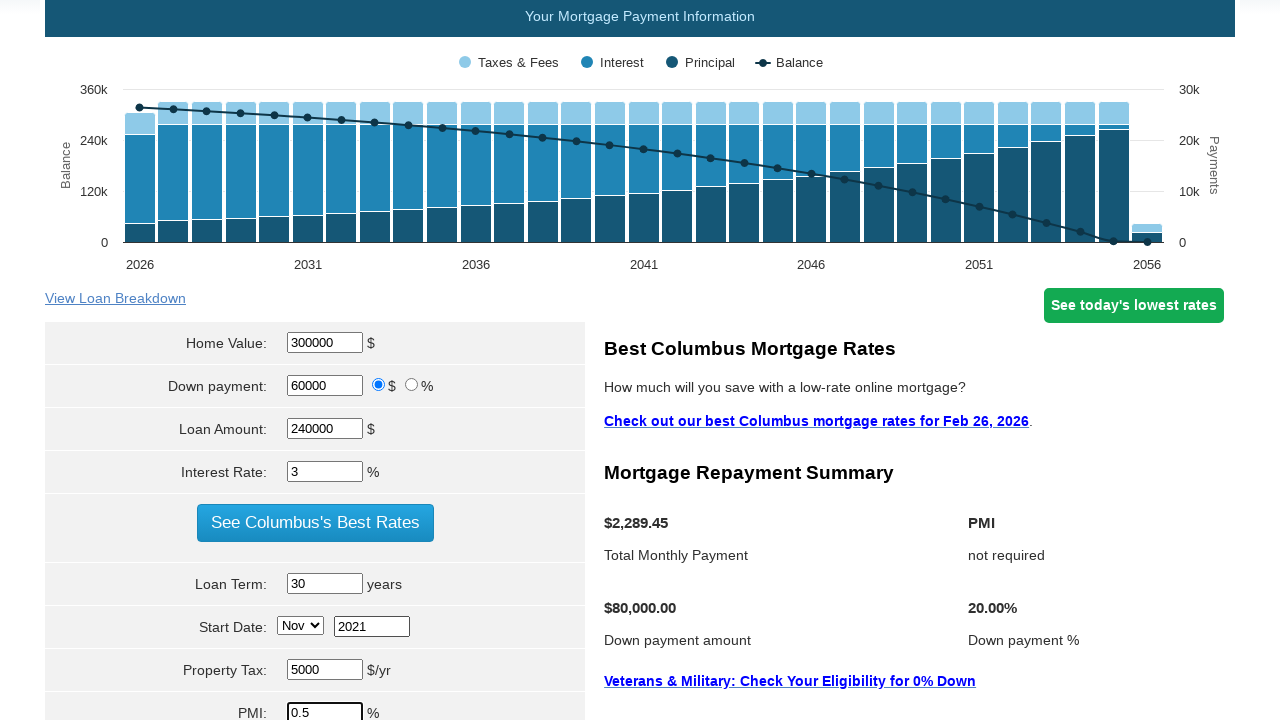

Filled homeowner insurance field with $1,000 on #hoi
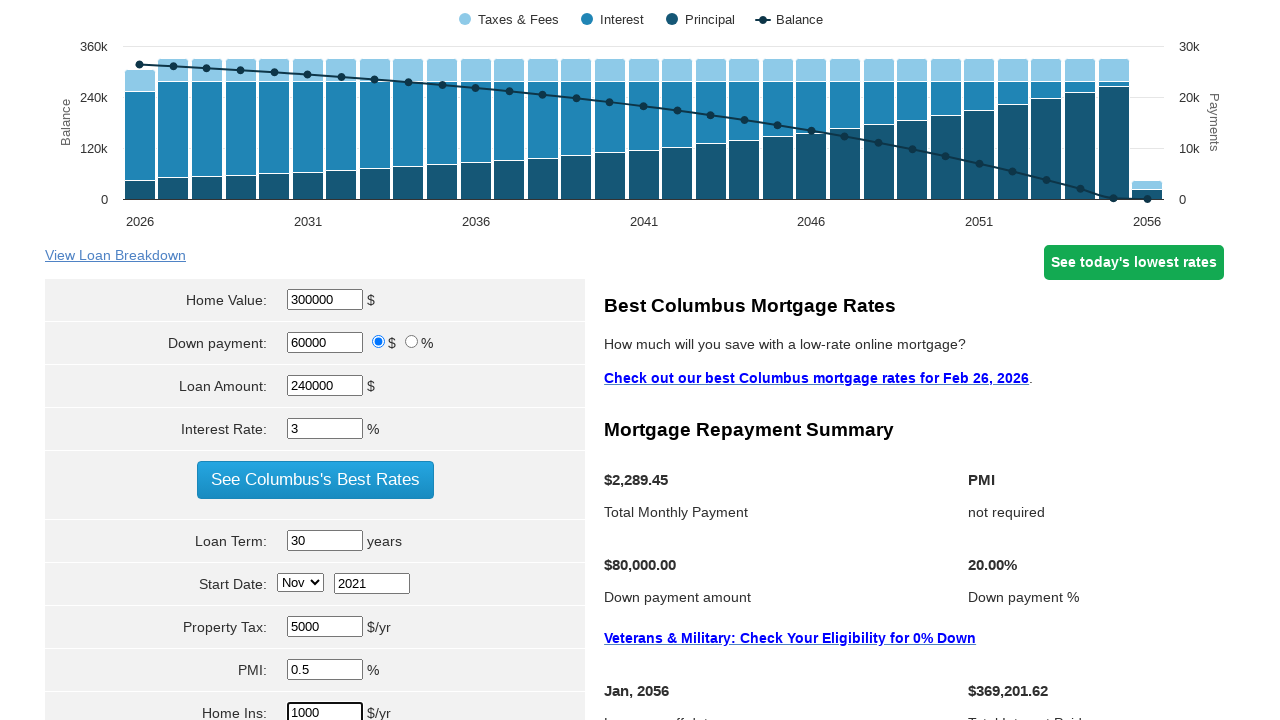

Filled monthly HOA field with $100 on #hoa
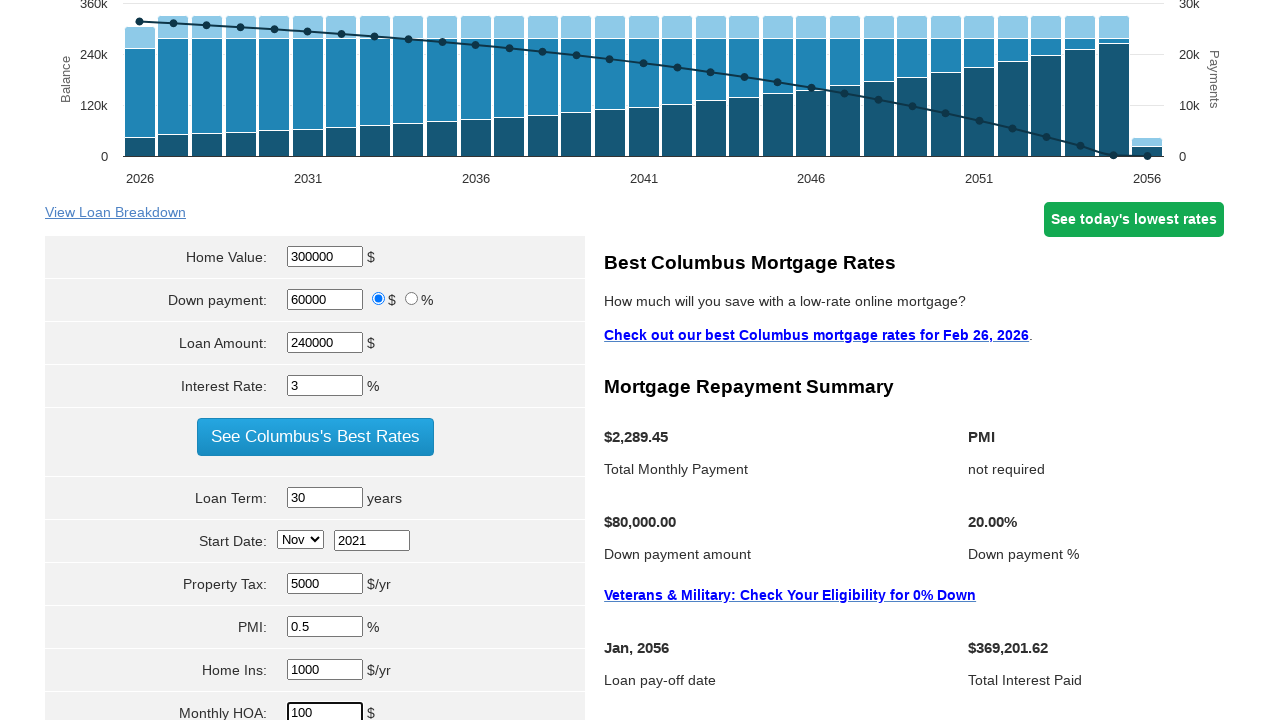

Selected FHA as loan type on select[name='param[milserve]']
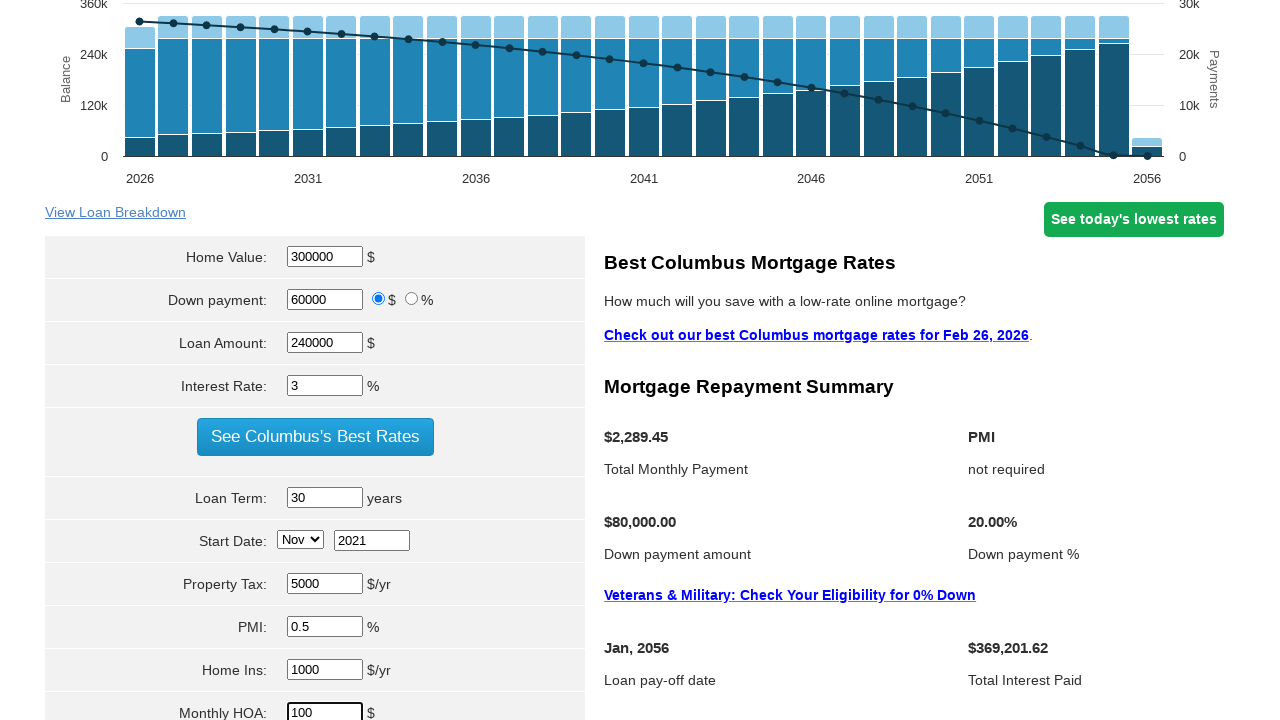

Selected Buy option from Buy or Refinance dropdown on select[name='param[refiorbuy]']
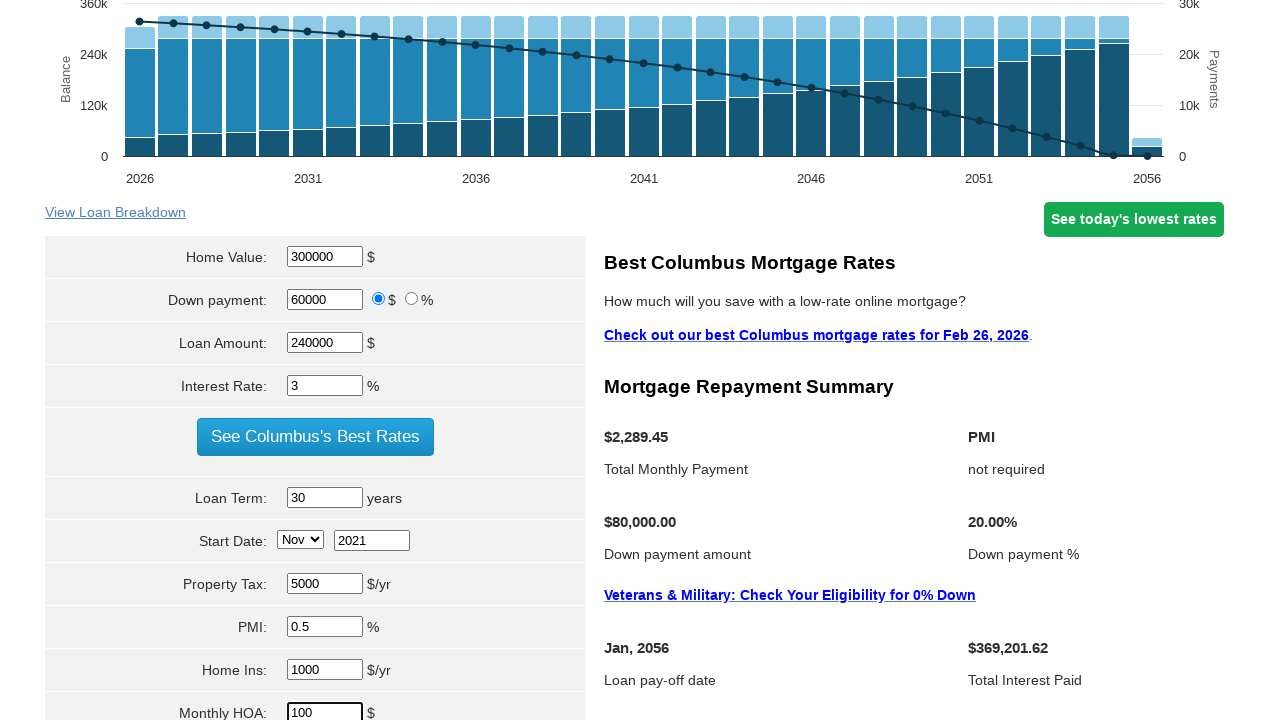

Clicked calculate button to compute monthly payment at (315, 360) on input[name='cal']
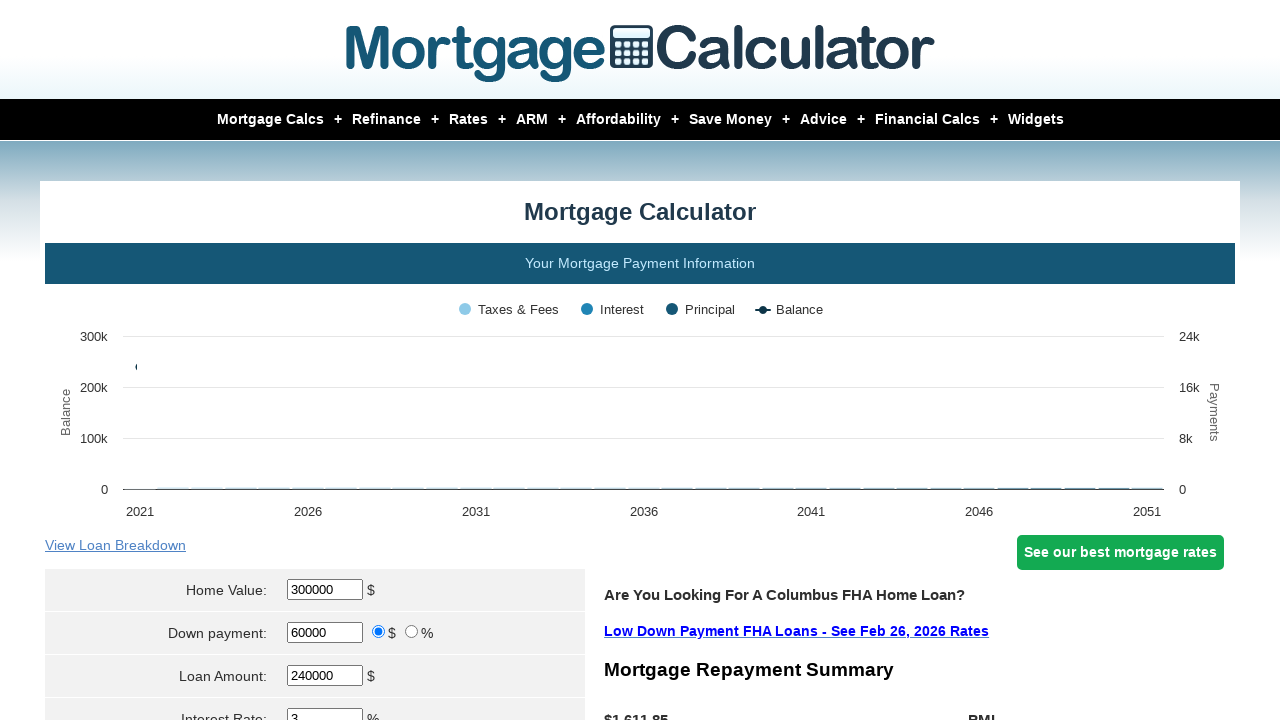

Verified calculated monthly payment of $1,611.85 is displayed
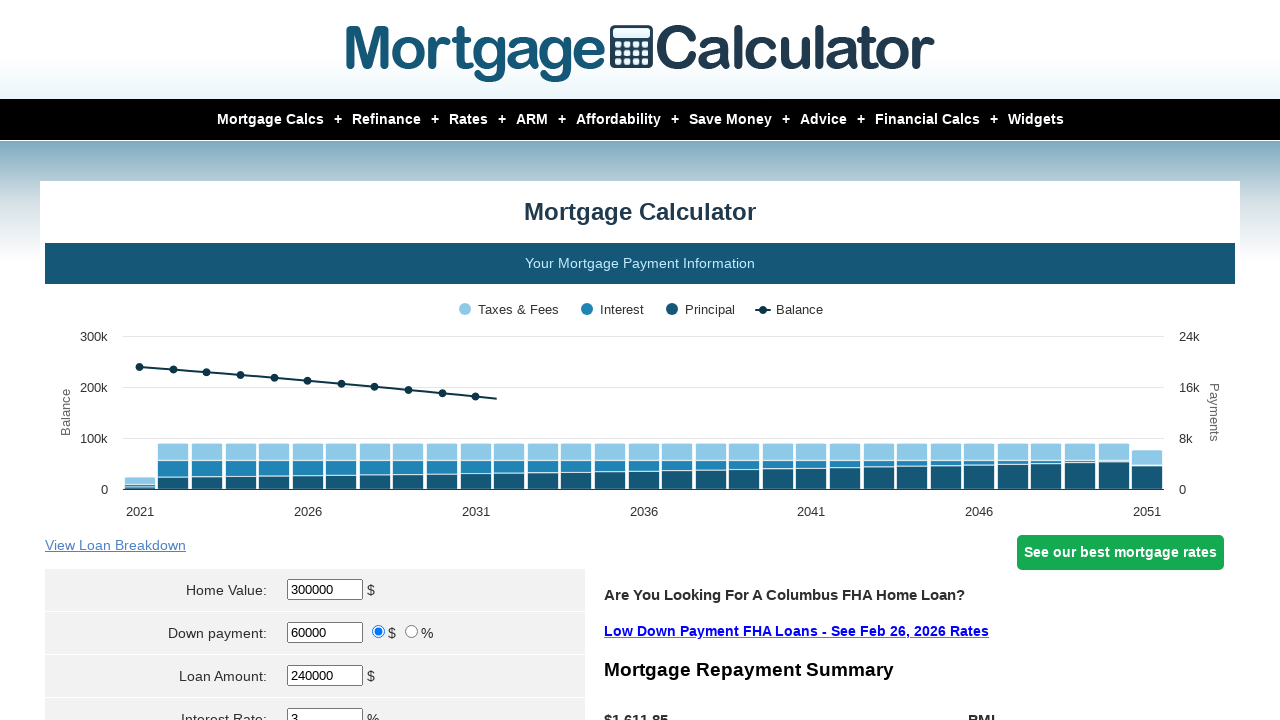

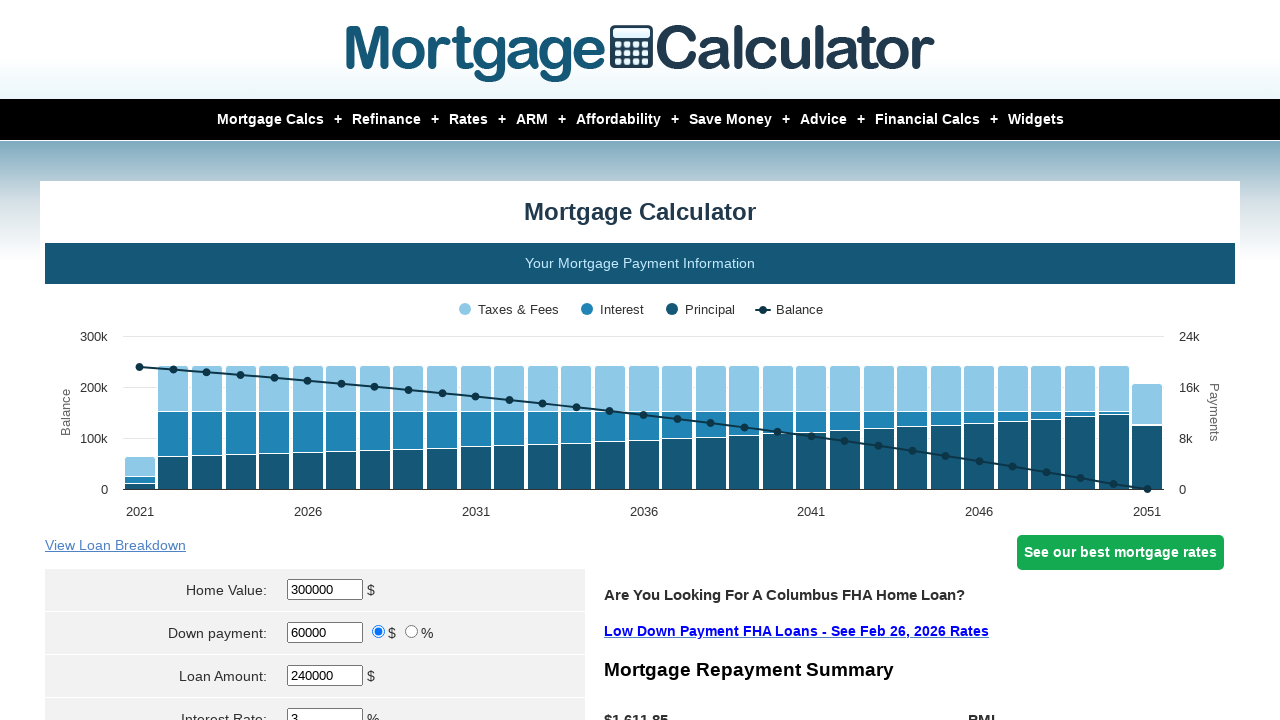